Tests adding products to cart on a product page by clicking add buttons multiple times for different products (Product 1 twice, Product 2 three times, Product 3 once)

Starting URL: https://material.playwrightvn.com/

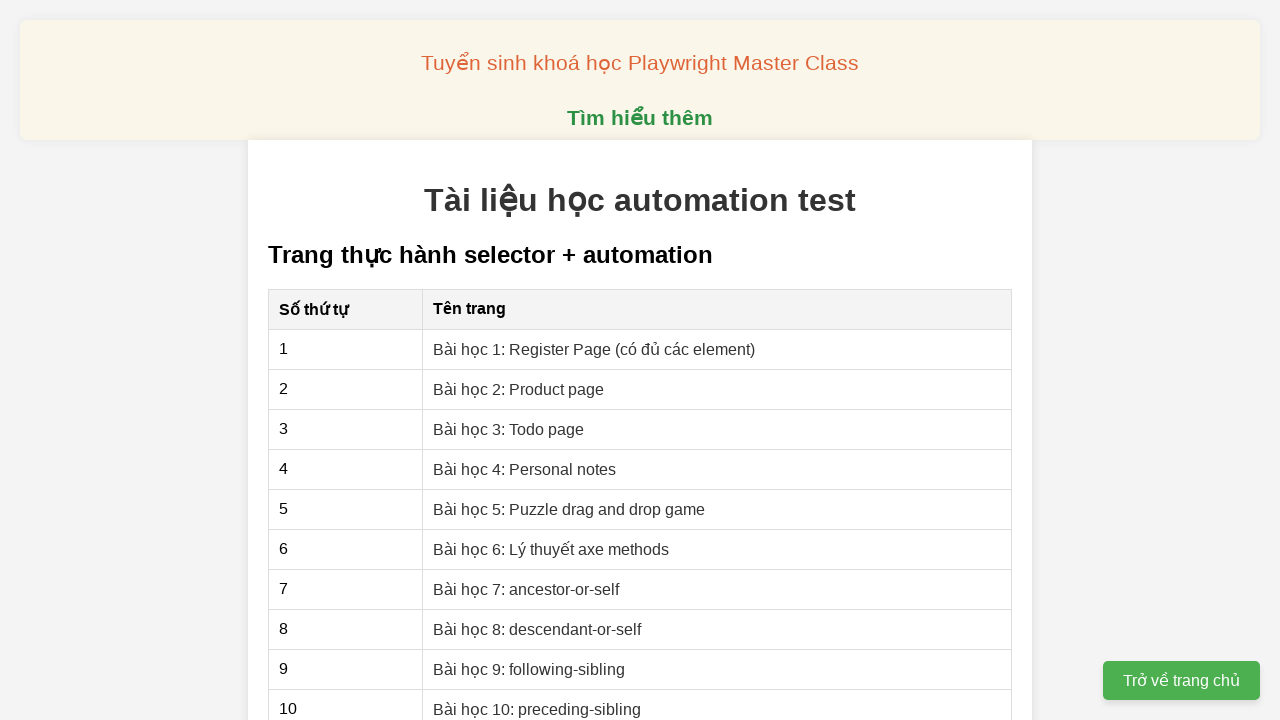

Clicked link to open Lesson 2 - Product Page at (519, 389) on a[href="02-xpath-product-page.html"]
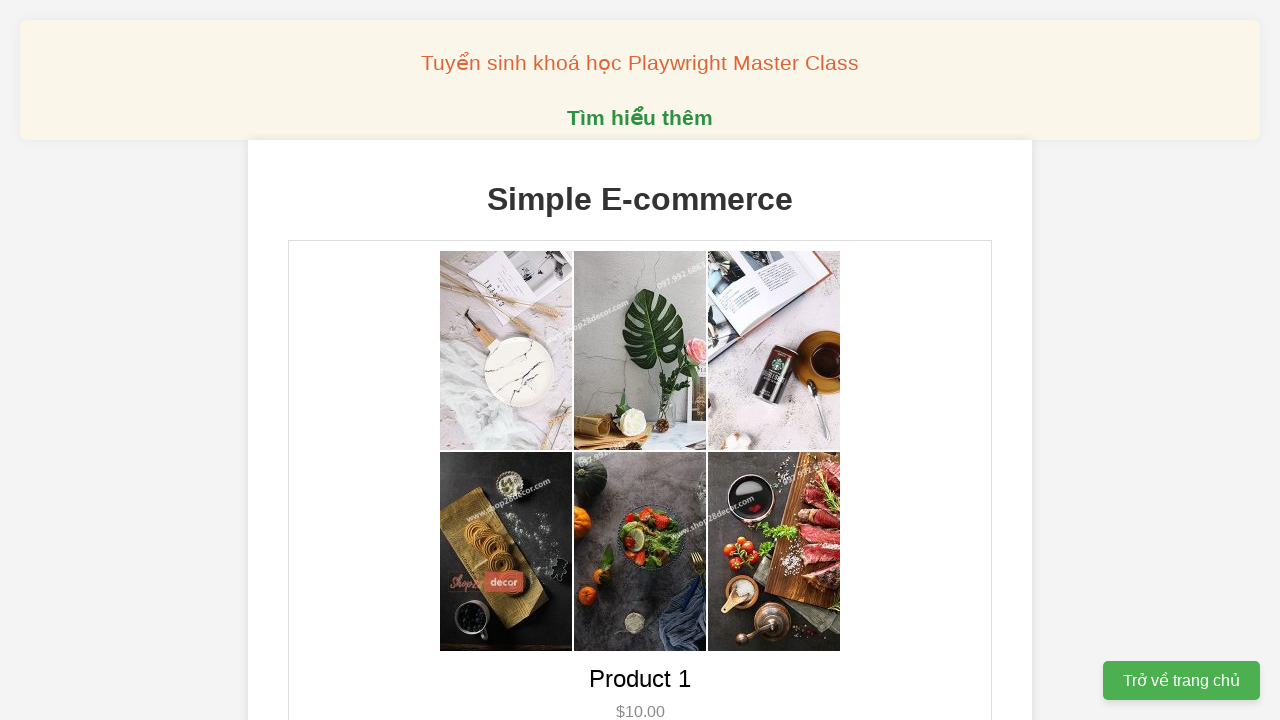

Added Product 1 to cart (click 1/2) at (640, 360) on button[data-product-id="1"]
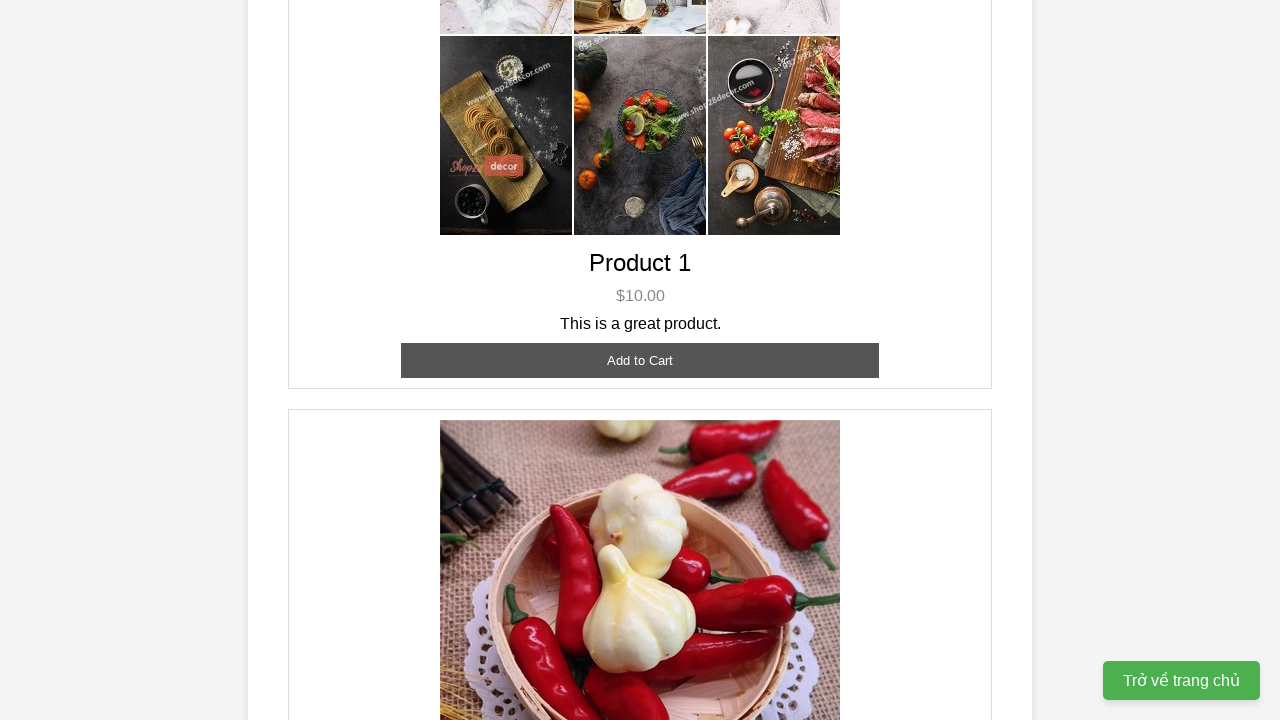

Added Product 1 to cart (click 2/2) at (640, 360) on button[data-product-id="1"]
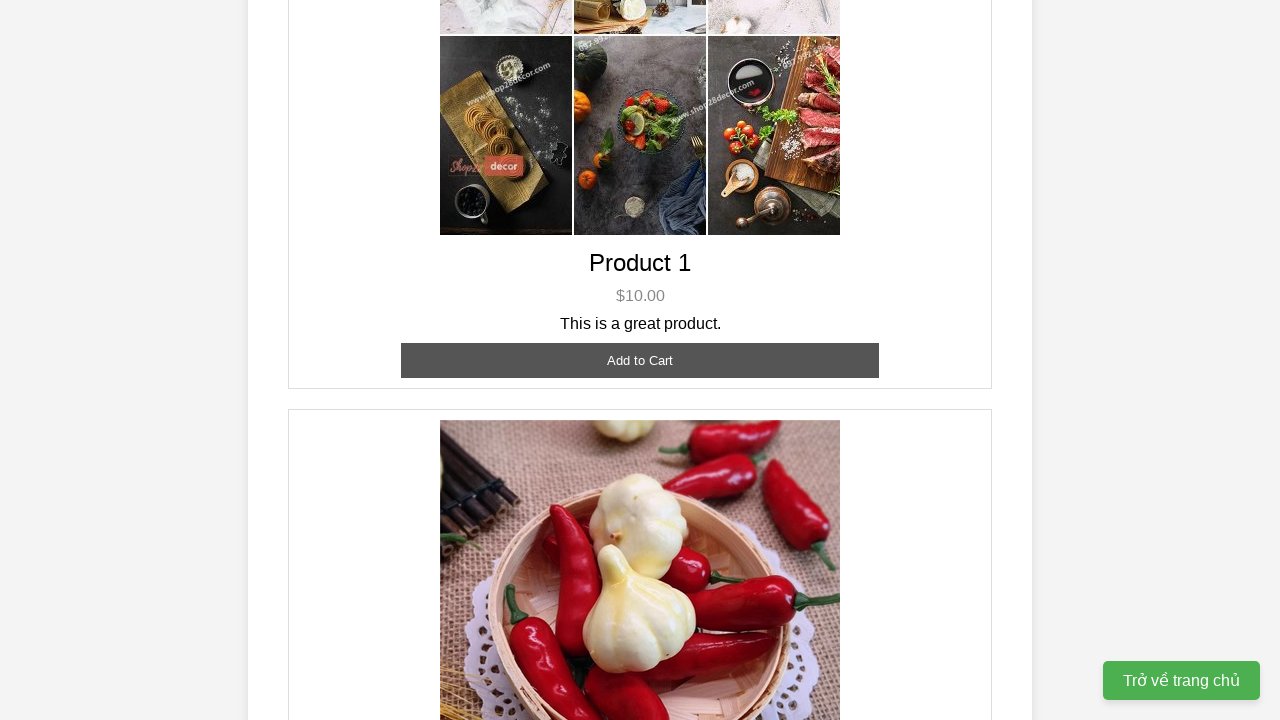

Added Product 2 to cart (click 1/3) at (640, 360) on button[data-product-id="2"]
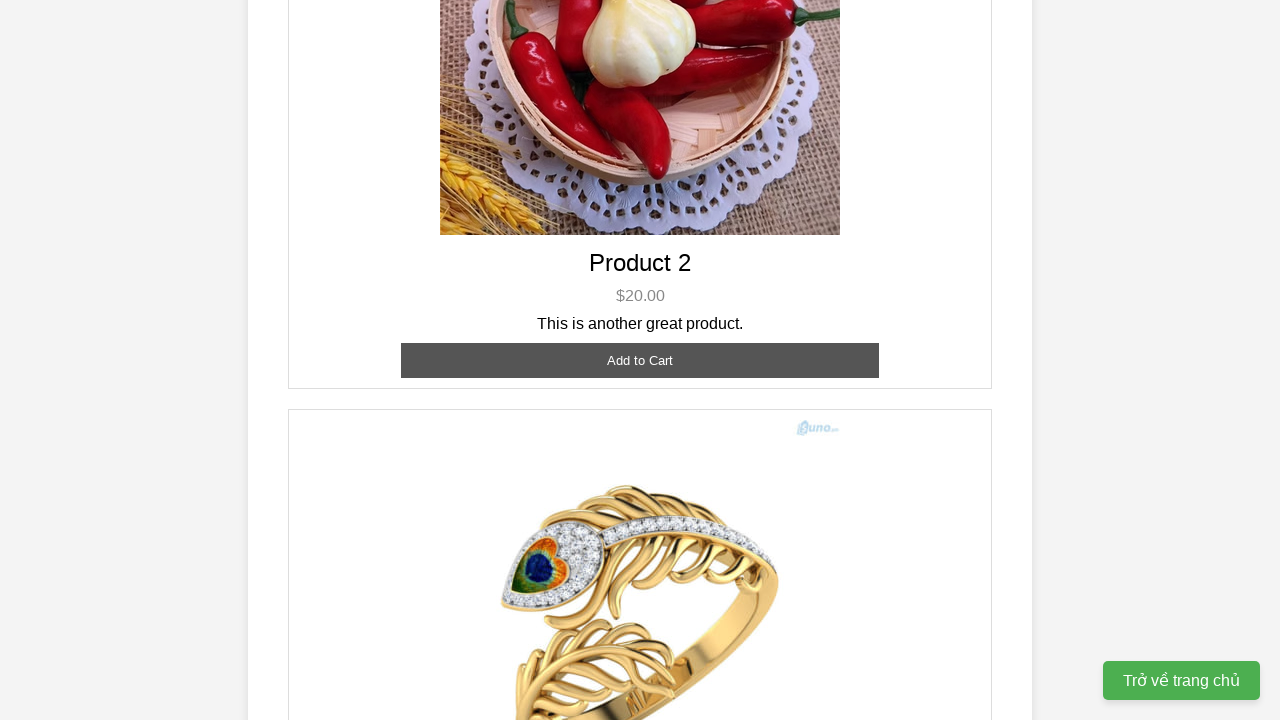

Added Product 2 to cart (click 2/3) at (640, 360) on button[data-product-id="2"]
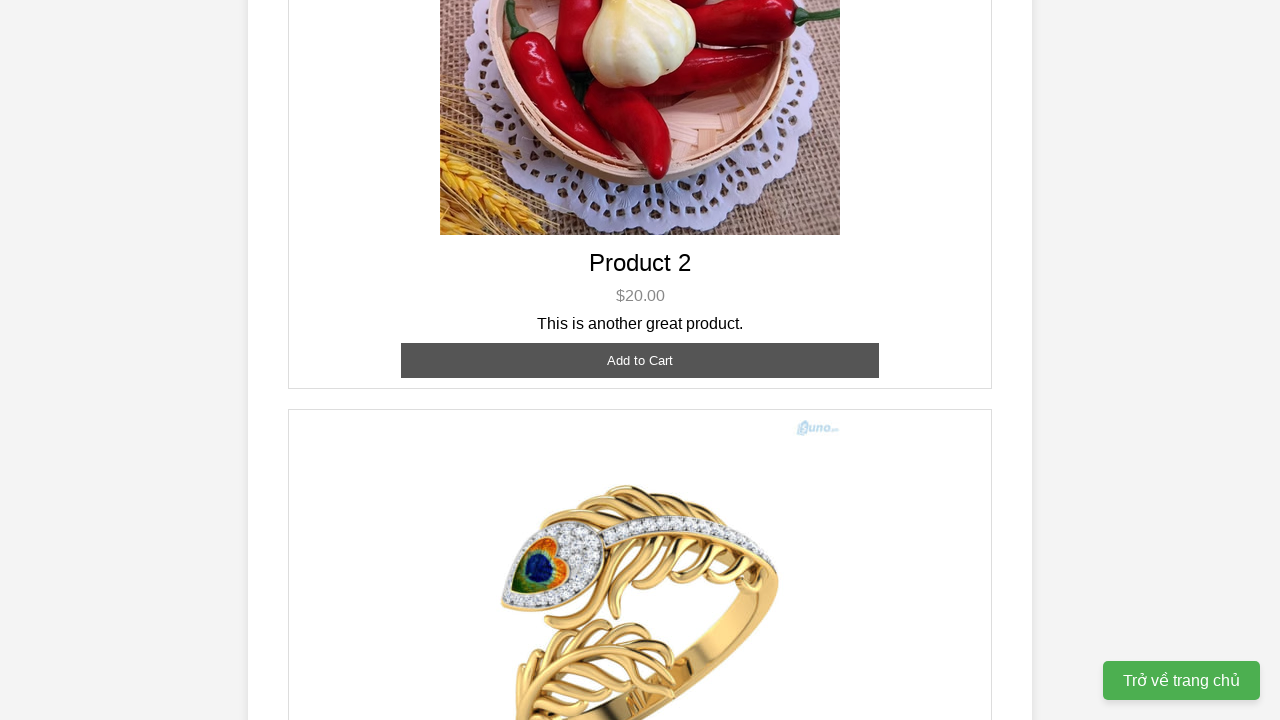

Added Product 2 to cart (click 3/3) at (640, 360) on button[data-product-id="2"]
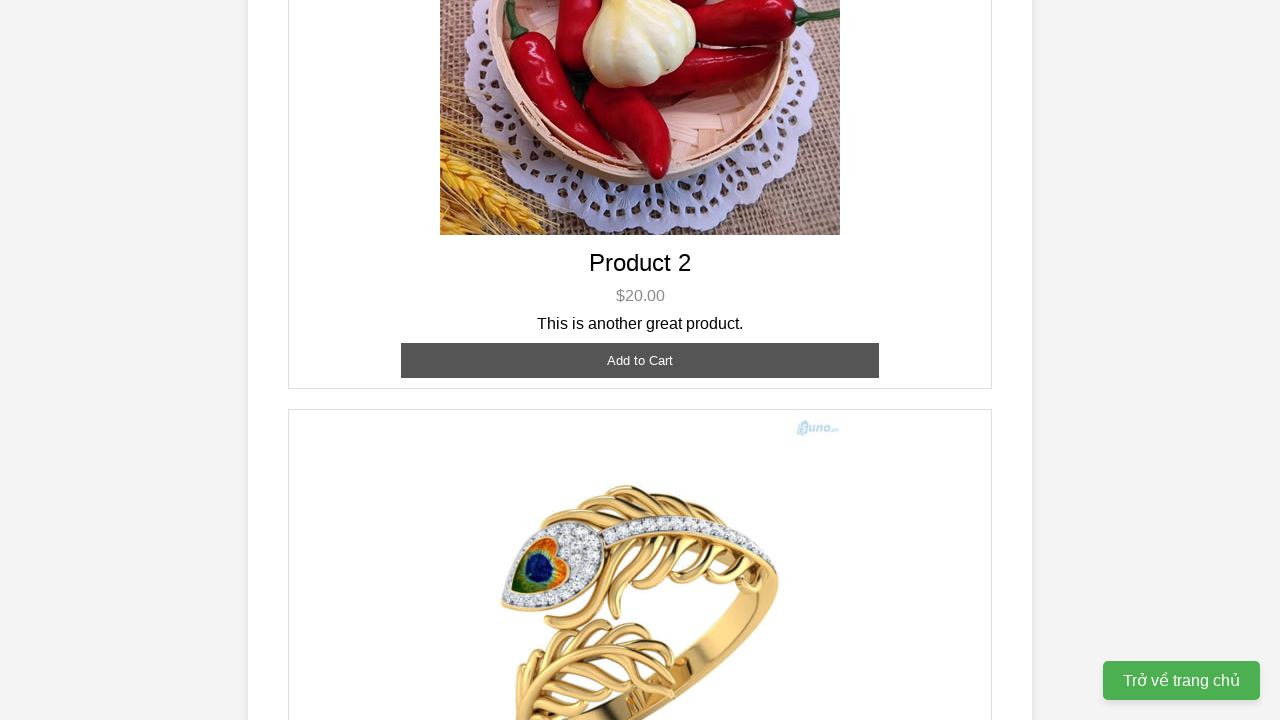

Added Product 3 to cart (click 1/1) at (640, 388) on button[data-product-id="3"]
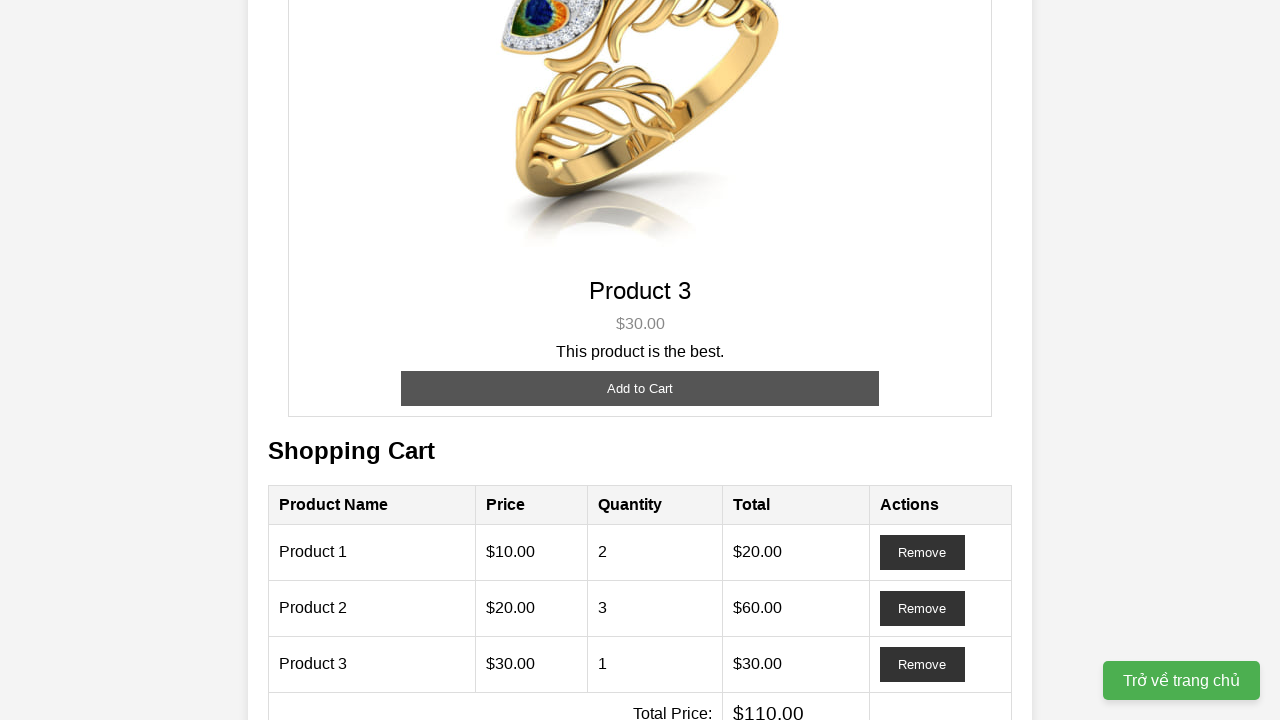

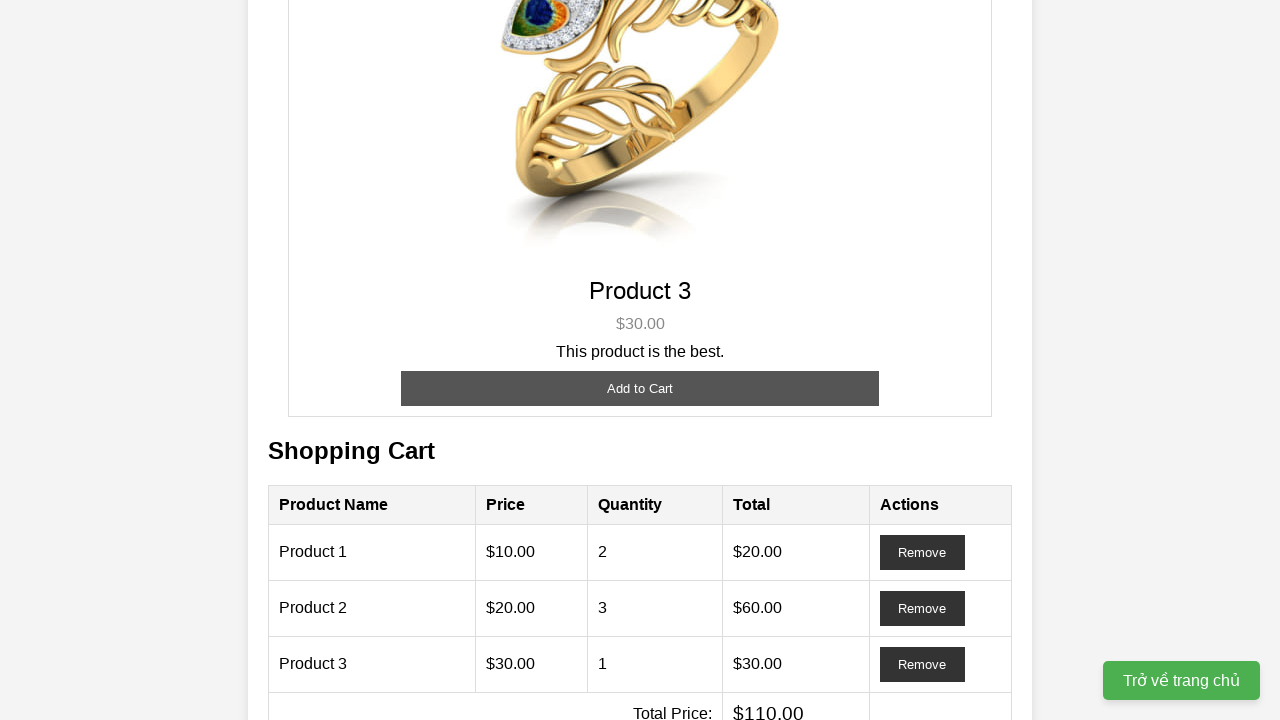